Tests calendar dropdown element by checking if it's enabled, clicking on it, and validating that the element's opacity style changes to 1 after interaction.

Starting URL: https://rahulshettyacademy.com/dropdownsPractise/

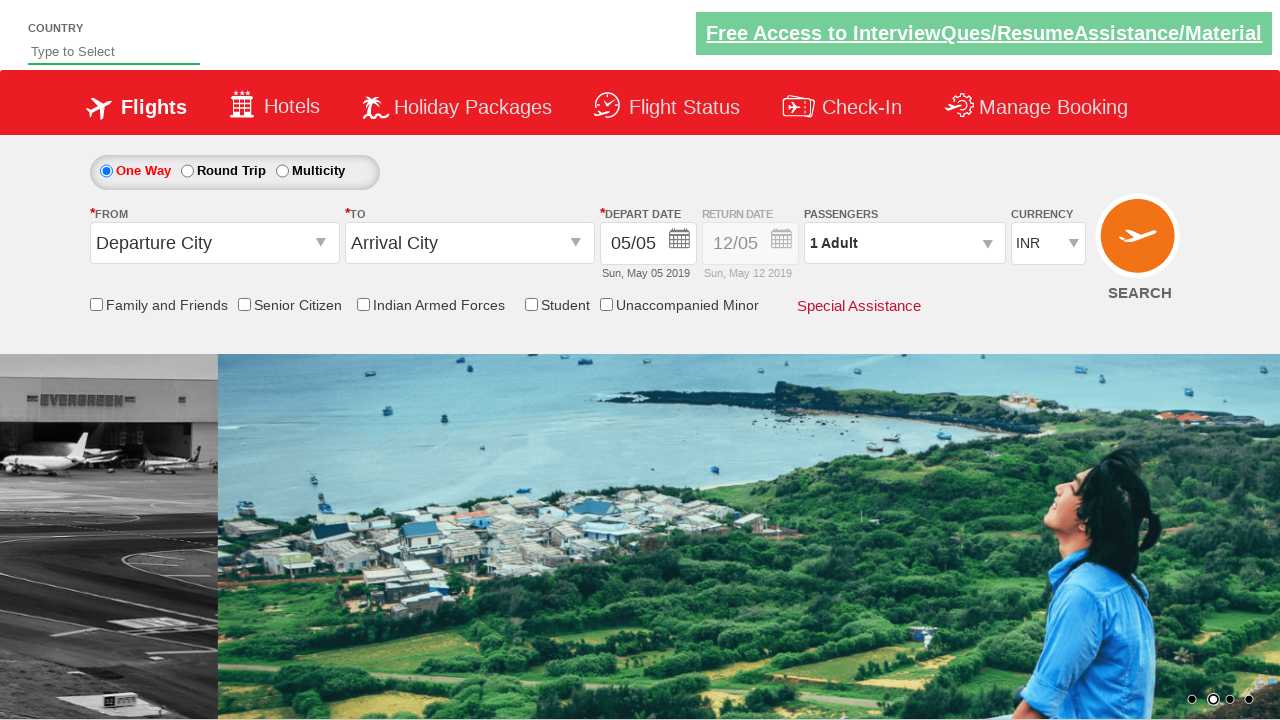

Located calendar div element with id 'Div1'
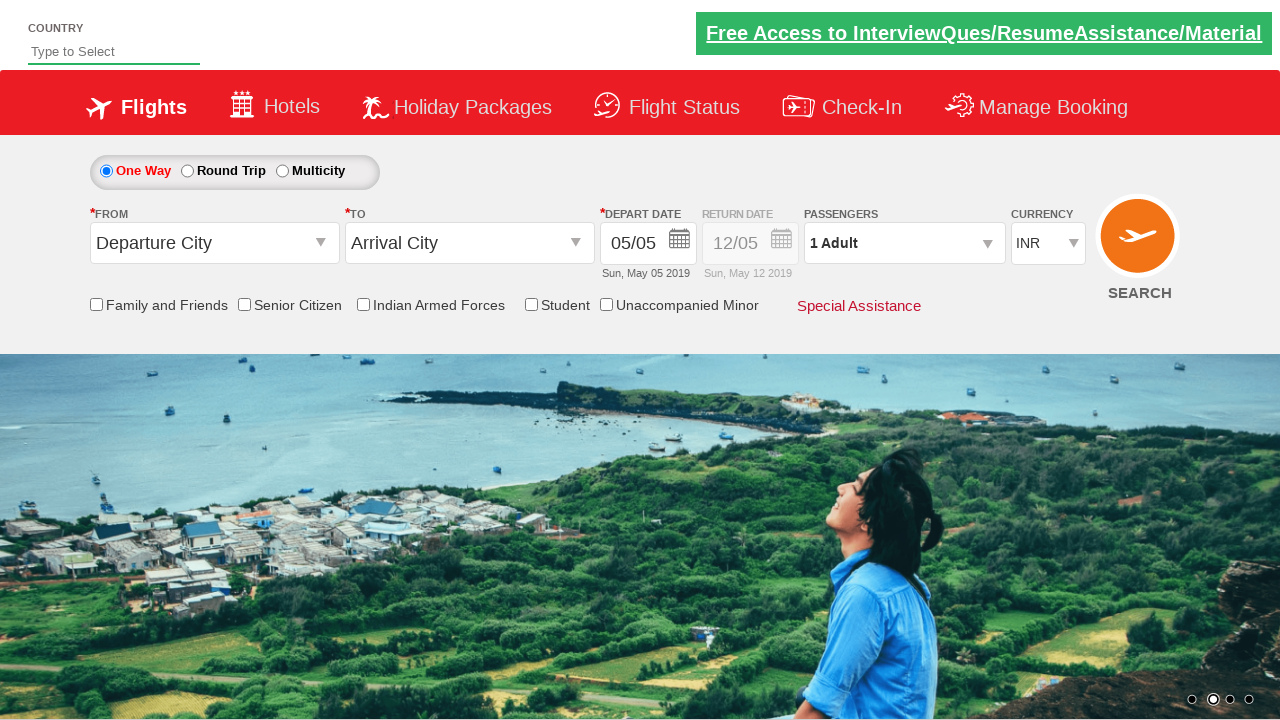

Checked calendar enabled state: True
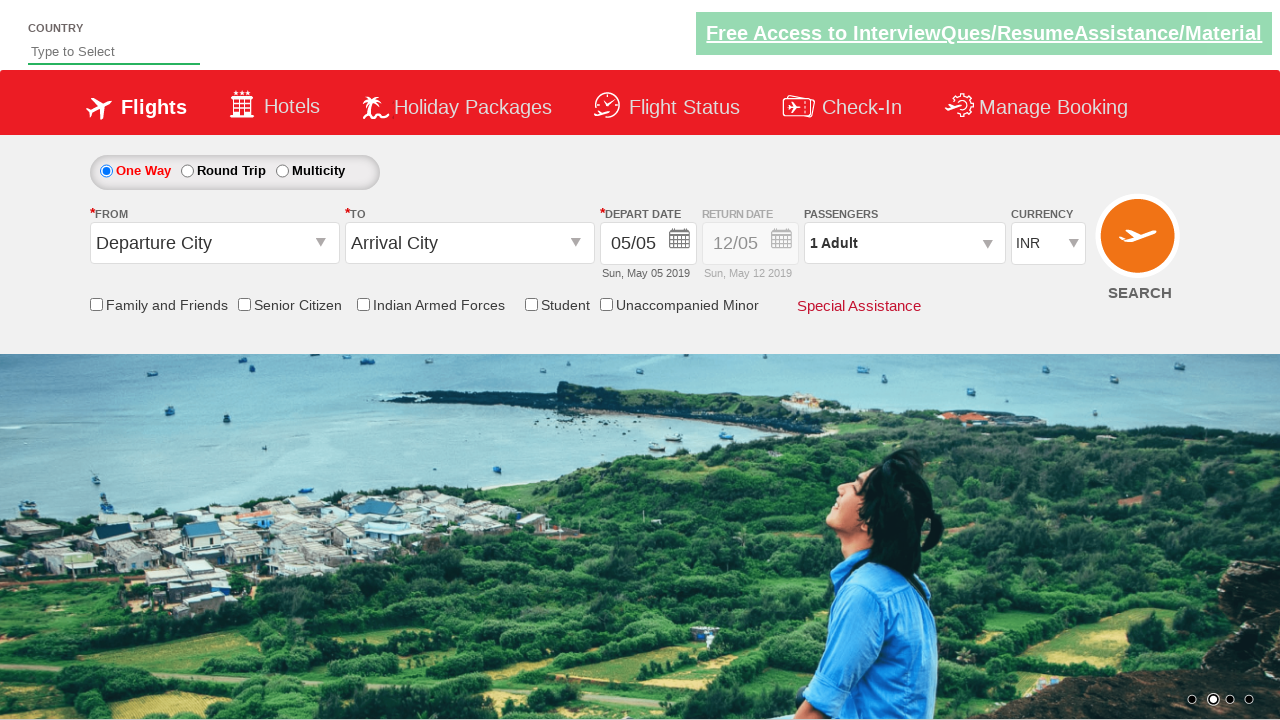

Retrieved initial style attribute: display: block; opacity: 0.5;
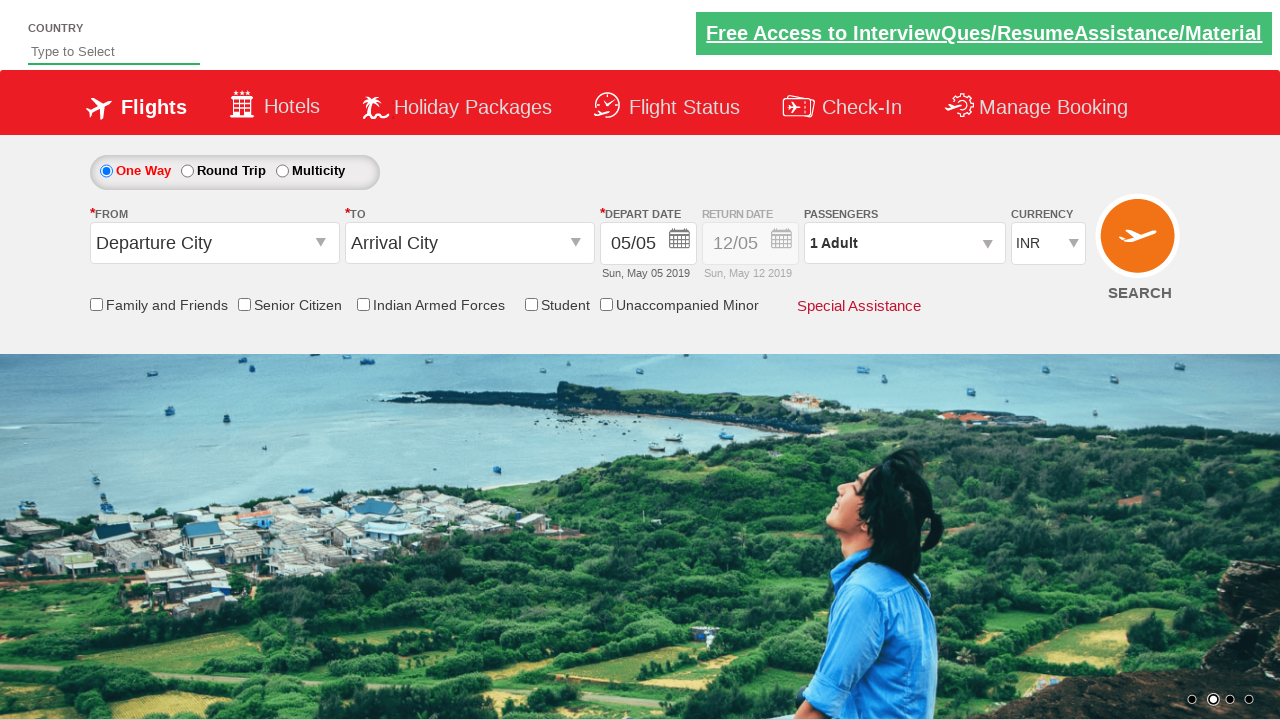

Clicked on calendar div element at (752, 250) on div[id='Div1']
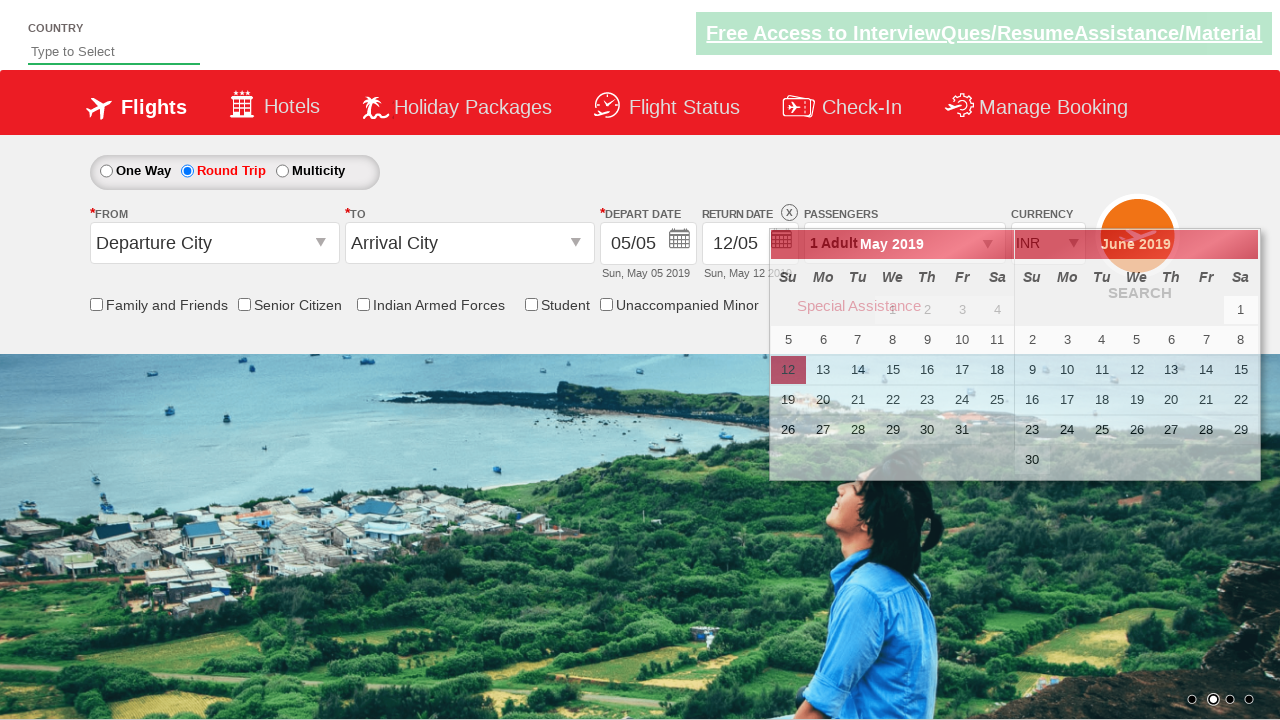

Waited 500ms for style changes to apply
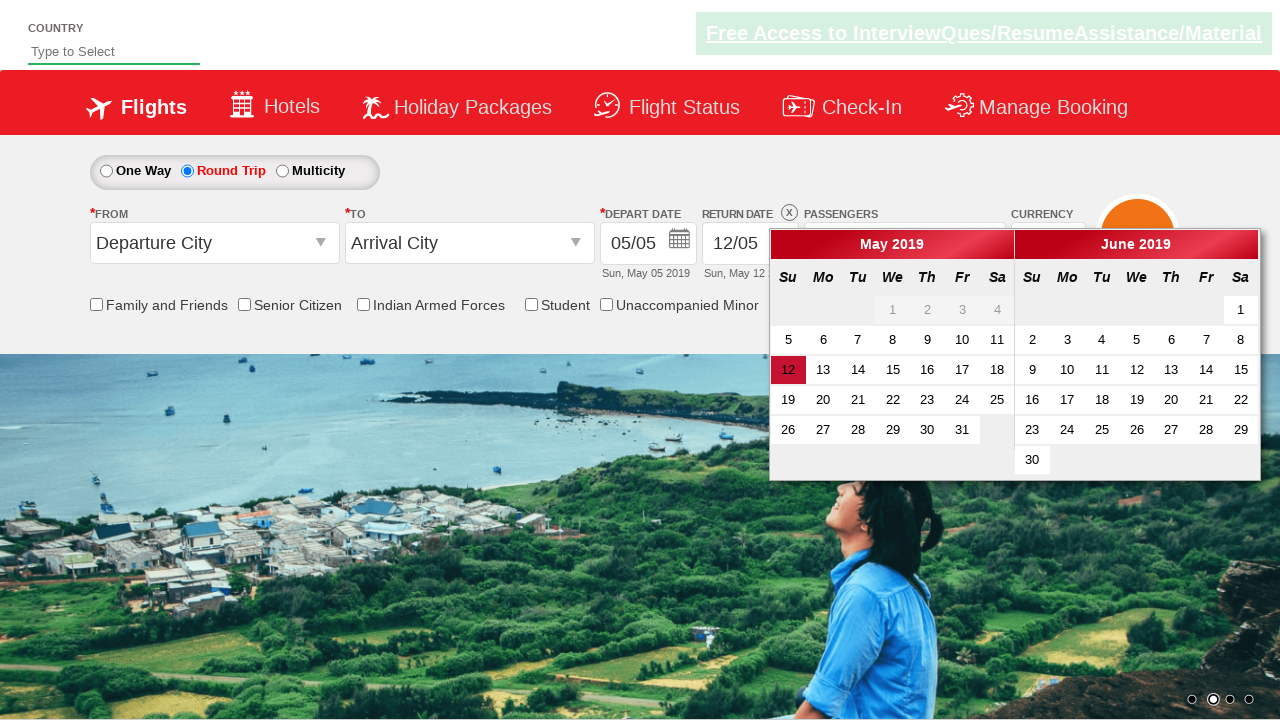

Retrieved updated style attribute: display: block; opacity: 1;
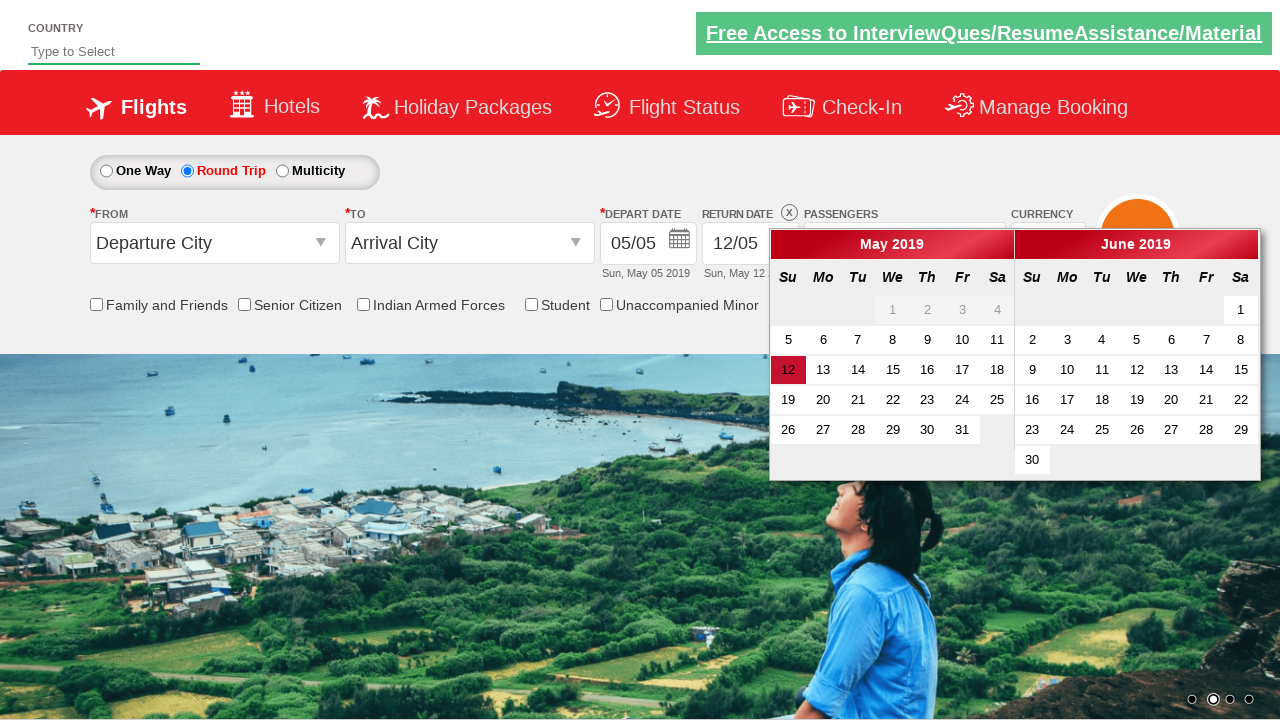

Asserted that calendar opacity changed to 1 after clicking
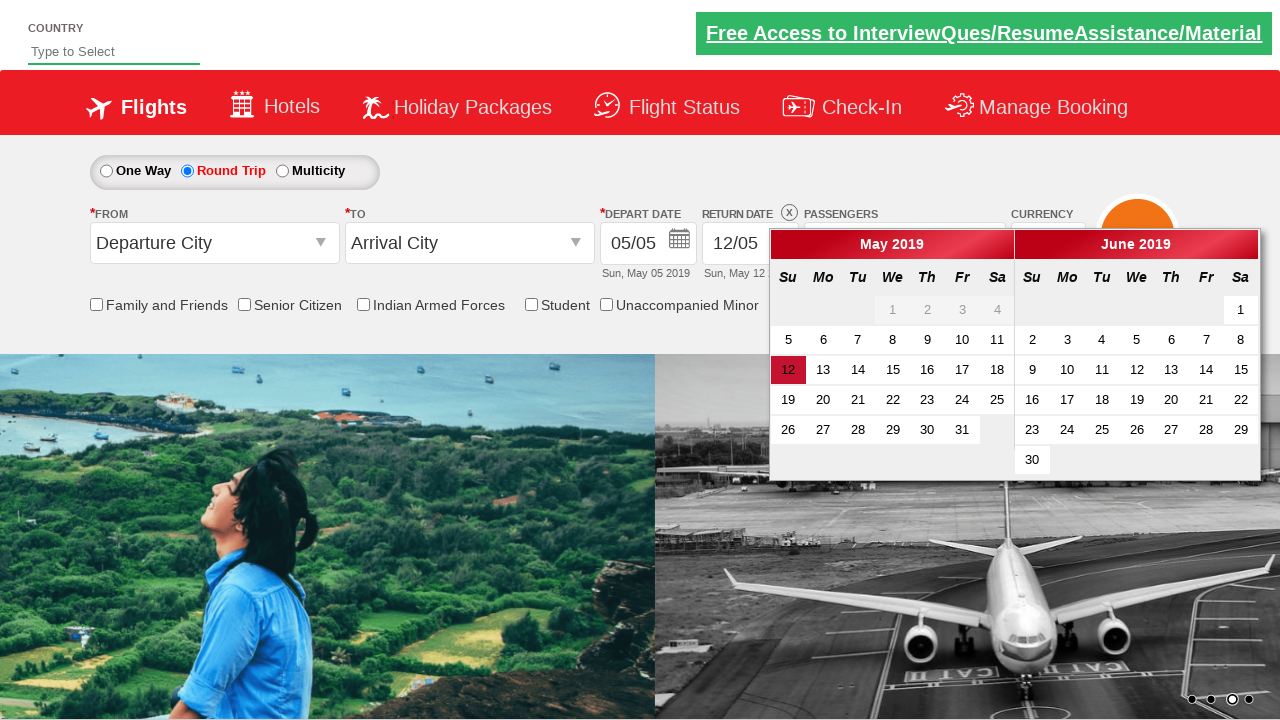

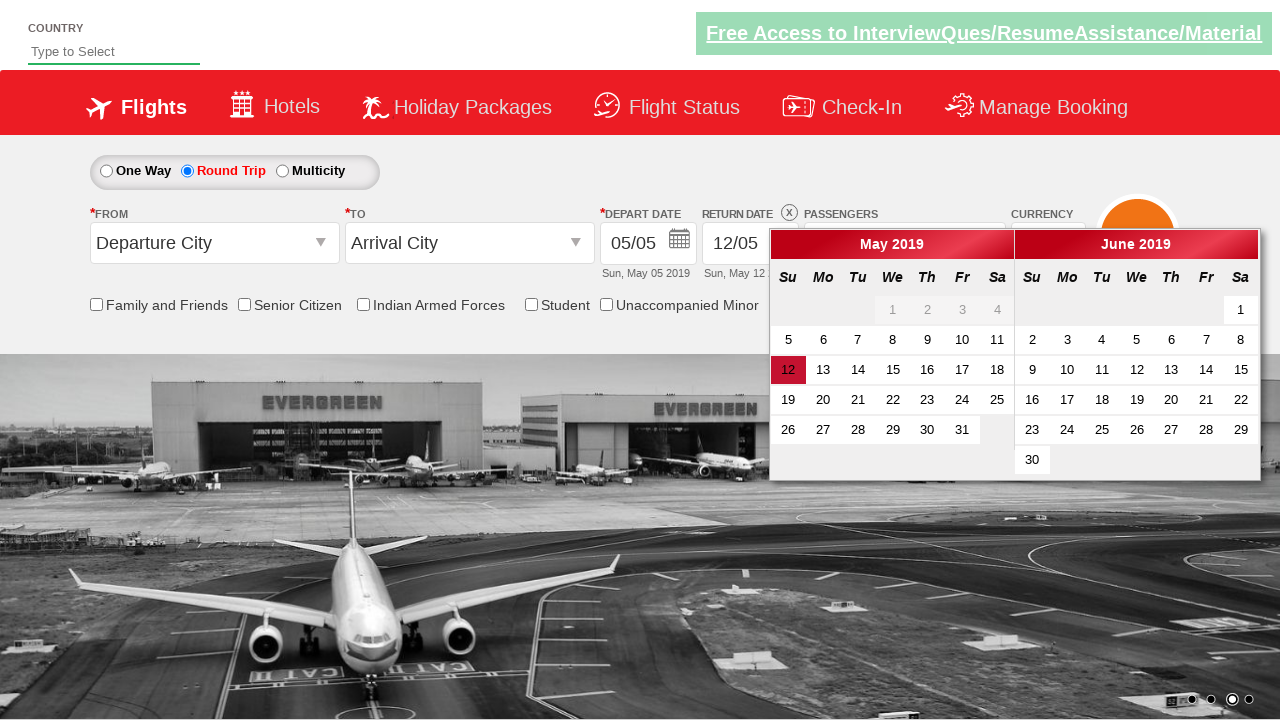